Tests sending keys to a designated element by clicking body first, then typing 'abc' directly into the text input

Starting URL: https://www.selenium.dev/selenium/web/single_text_input.html

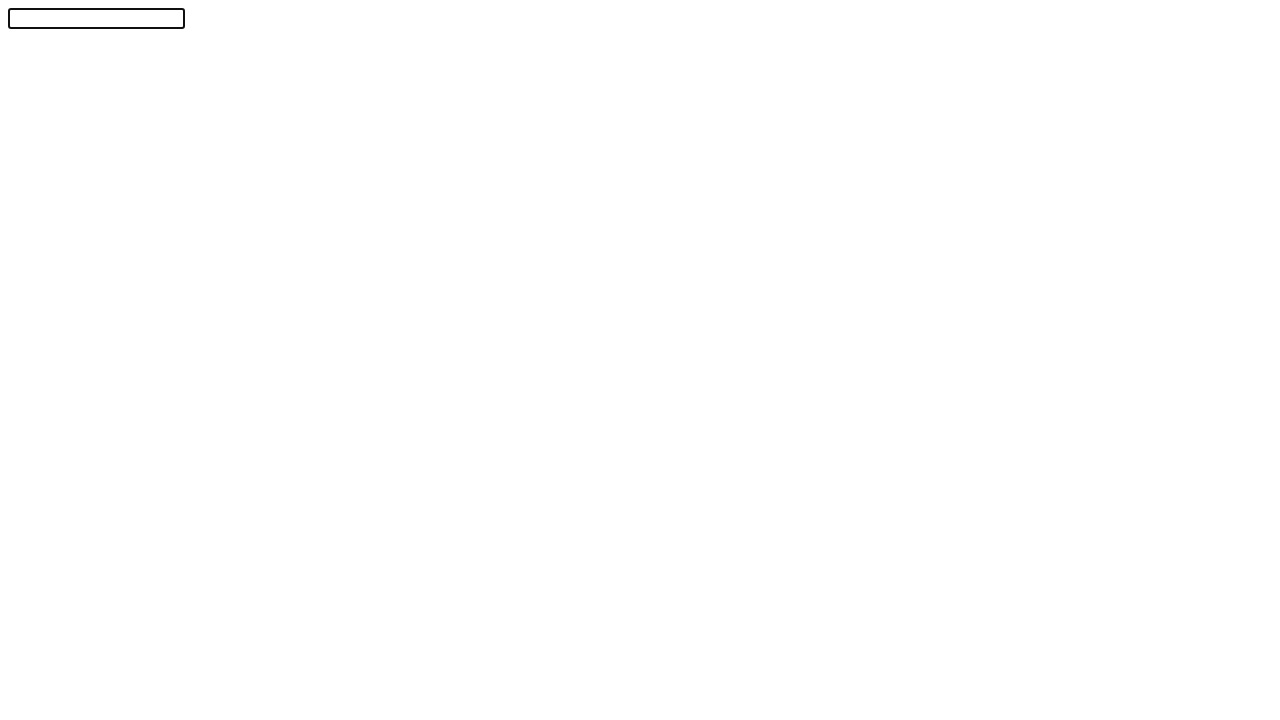

Clicked on body element at (640, 356) on body
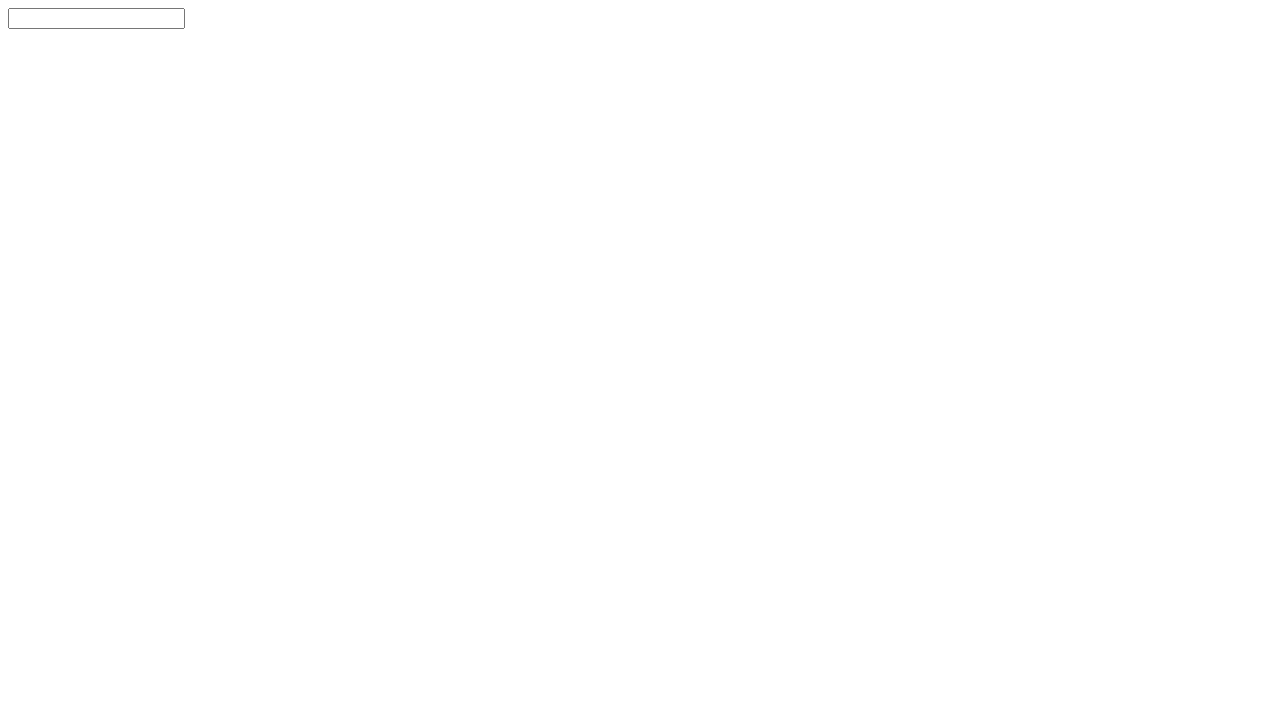

Filled text input with 'abc' on #textInput
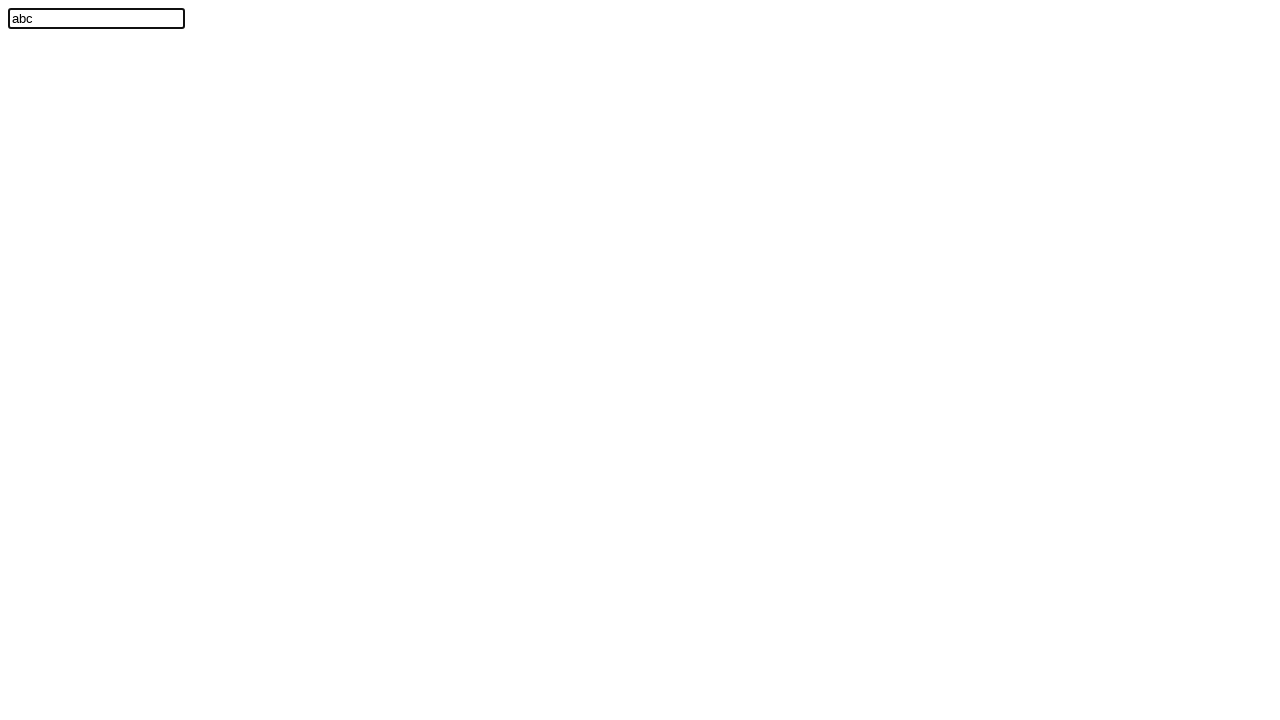

Verified text input contains 'abc'
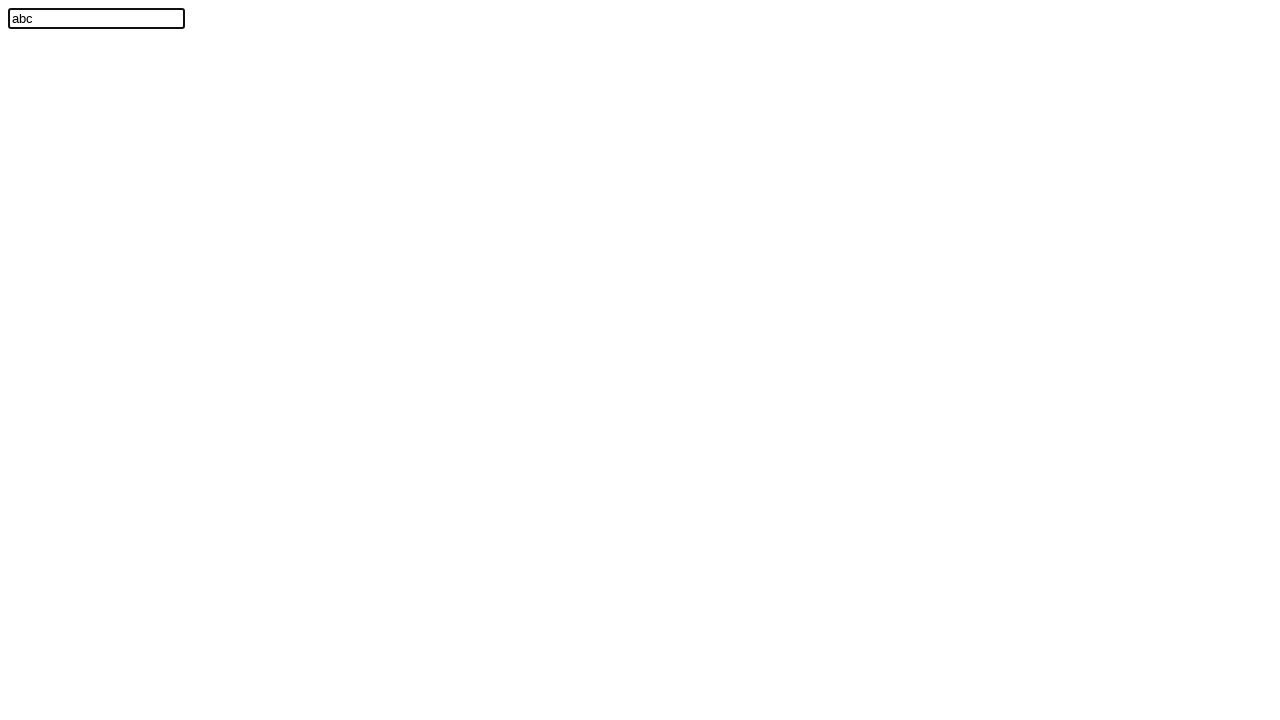

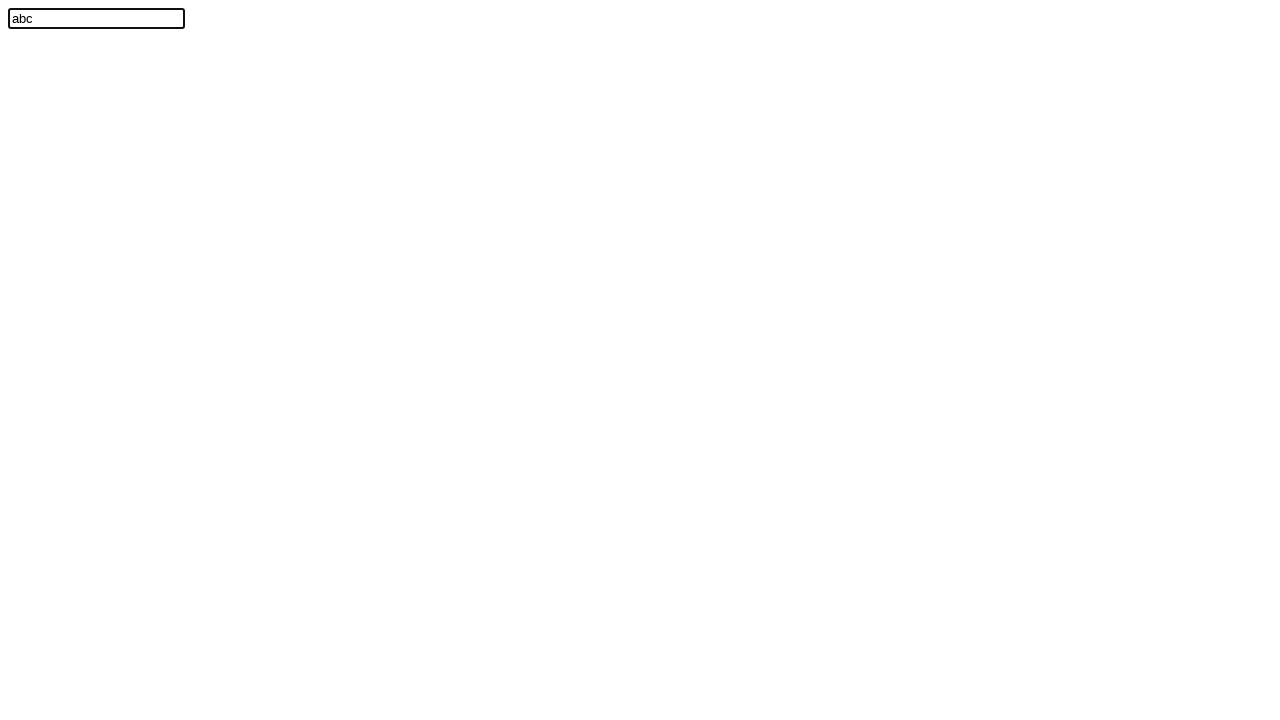